Tests the IFrame page by extracting a code displayed inside an iframe, entering it into an input field, clicking VERIFY, and then clicking the return link.

Starting URL: https://savkk.github.io/selenium-practice/

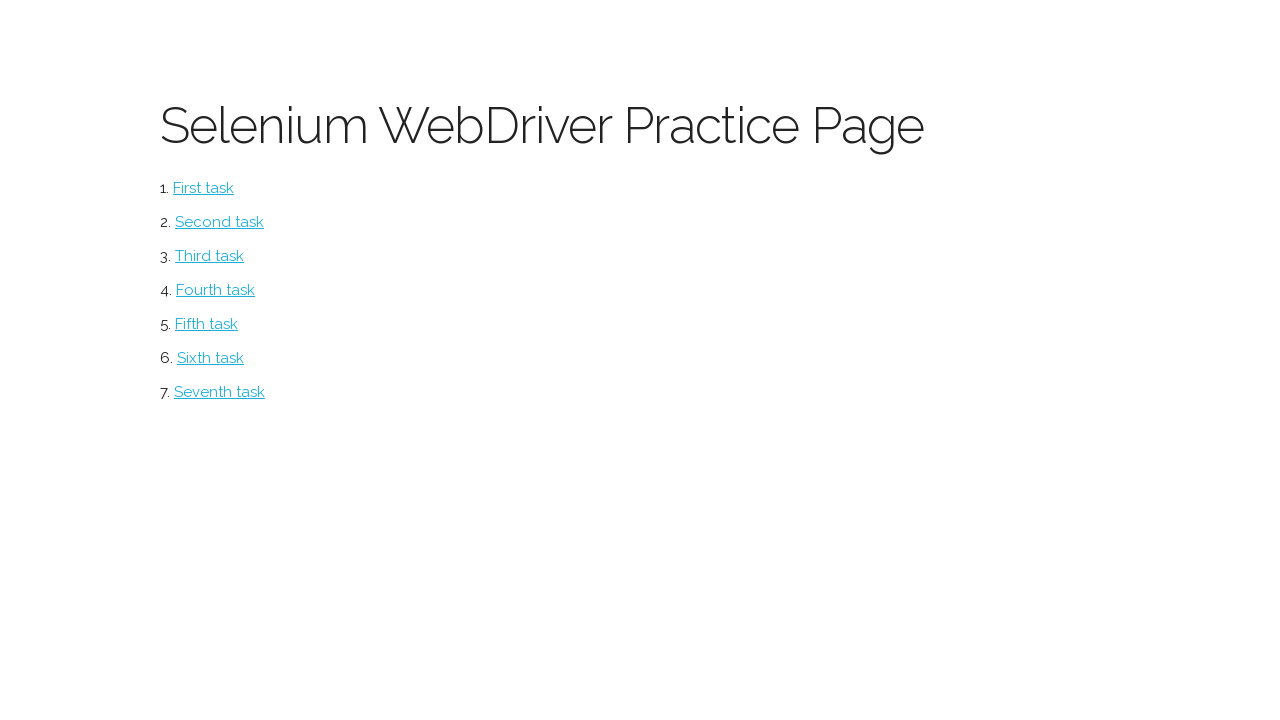

Clicked on the IFrame page link at (206, 324) on #iframe
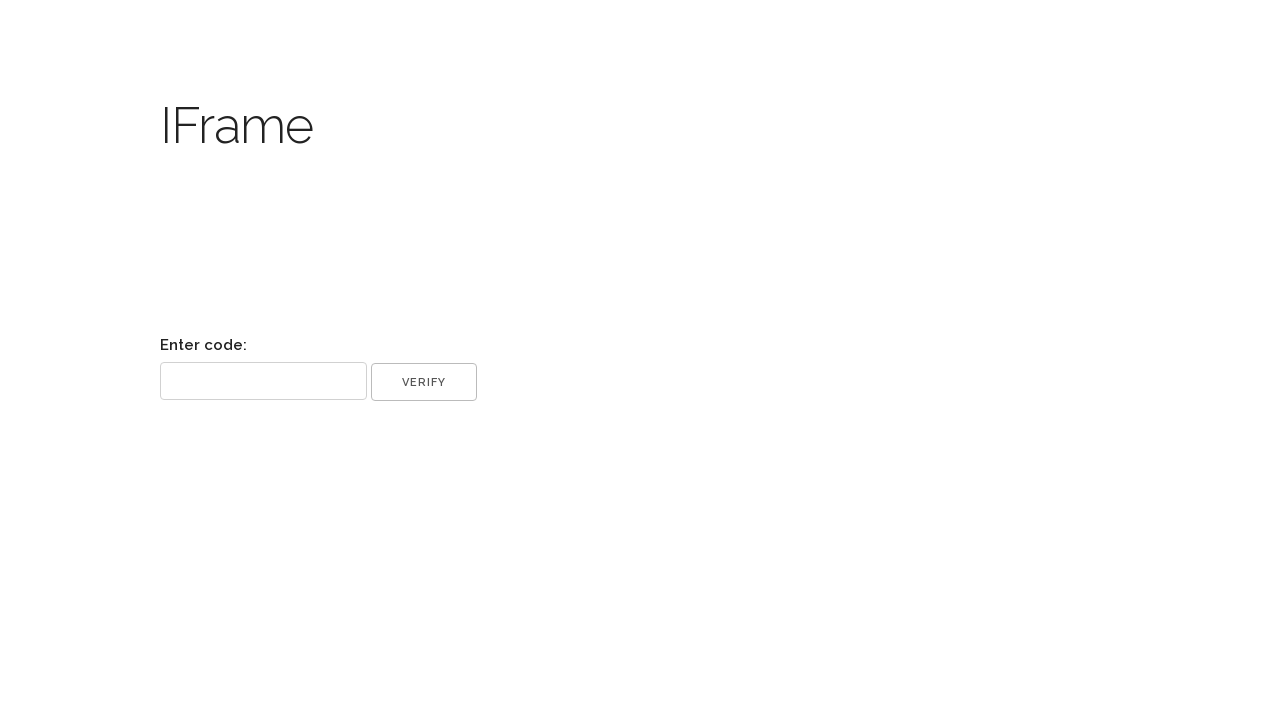

Located the iframe element
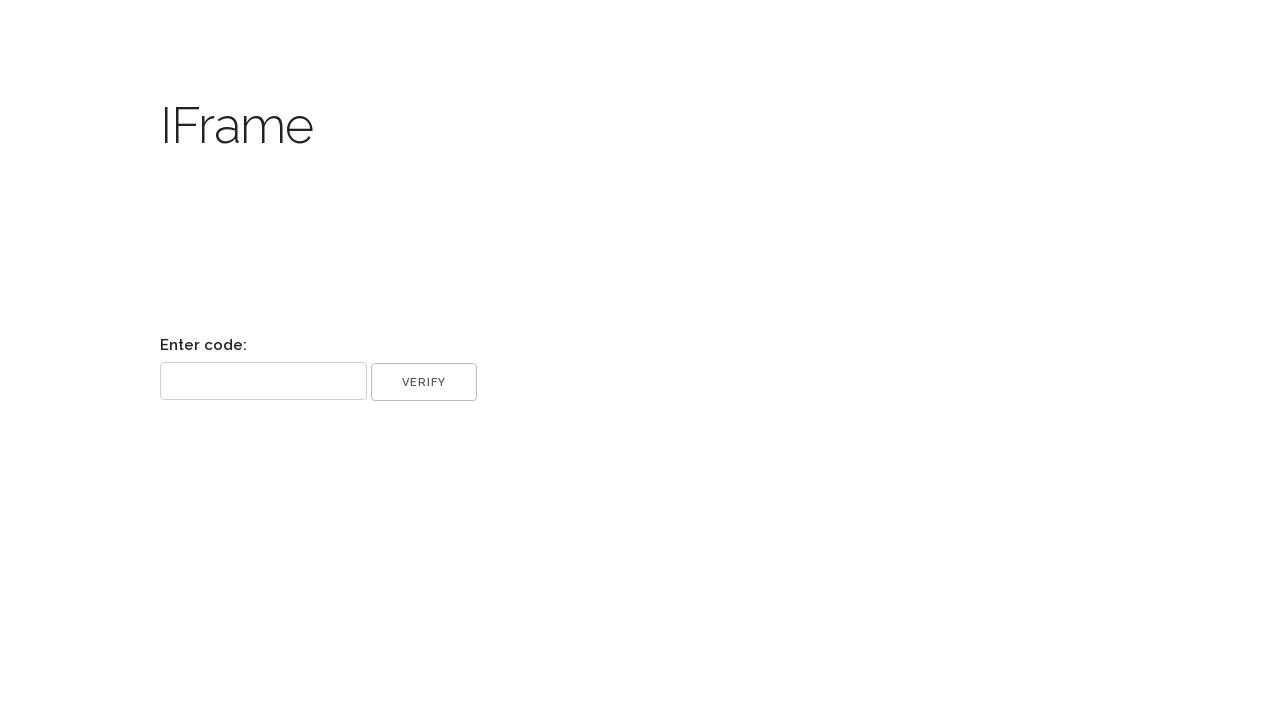

Extracted code text from iframe
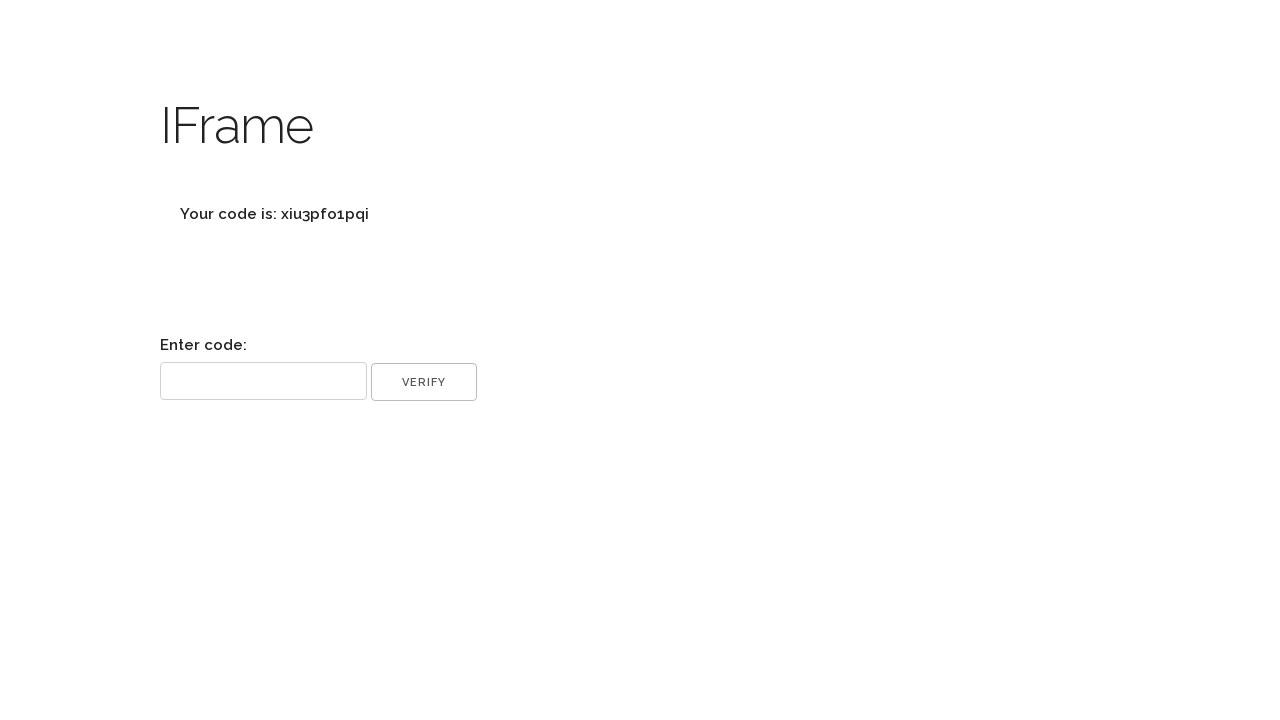

Parsed code by removing 'Your code is: ' prefix
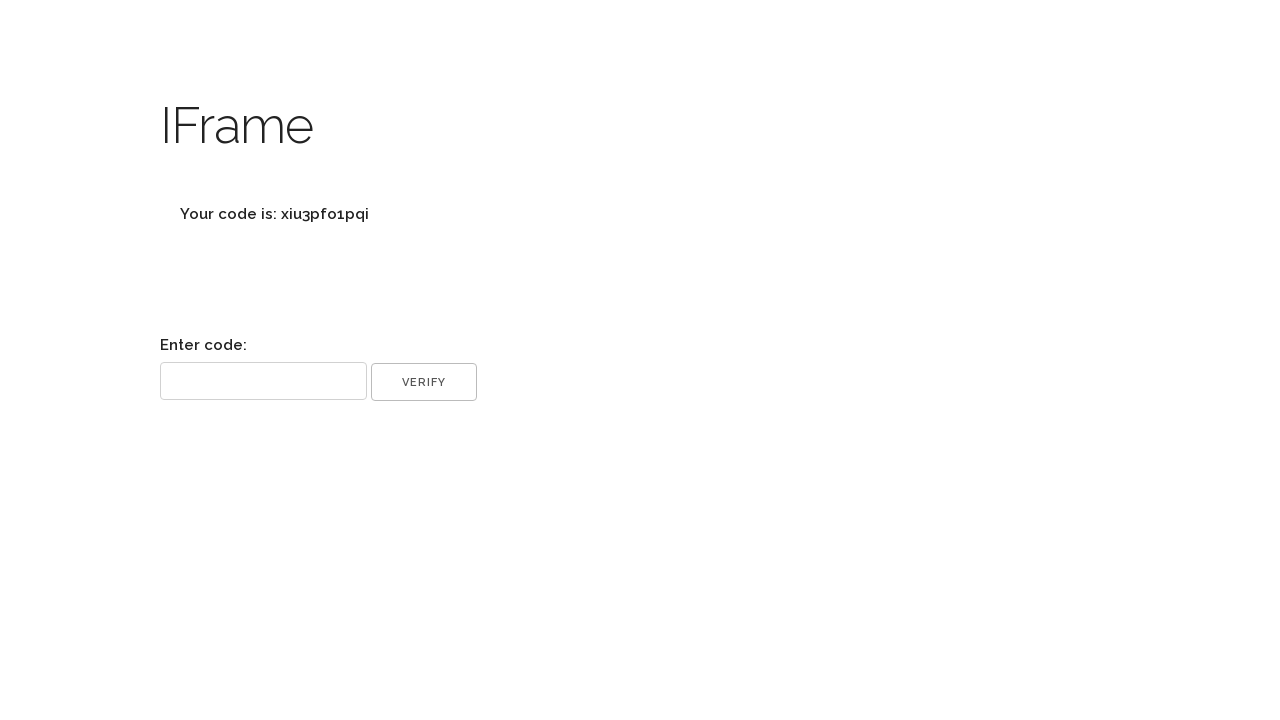

Filled input field with extracted code on input[name='code']
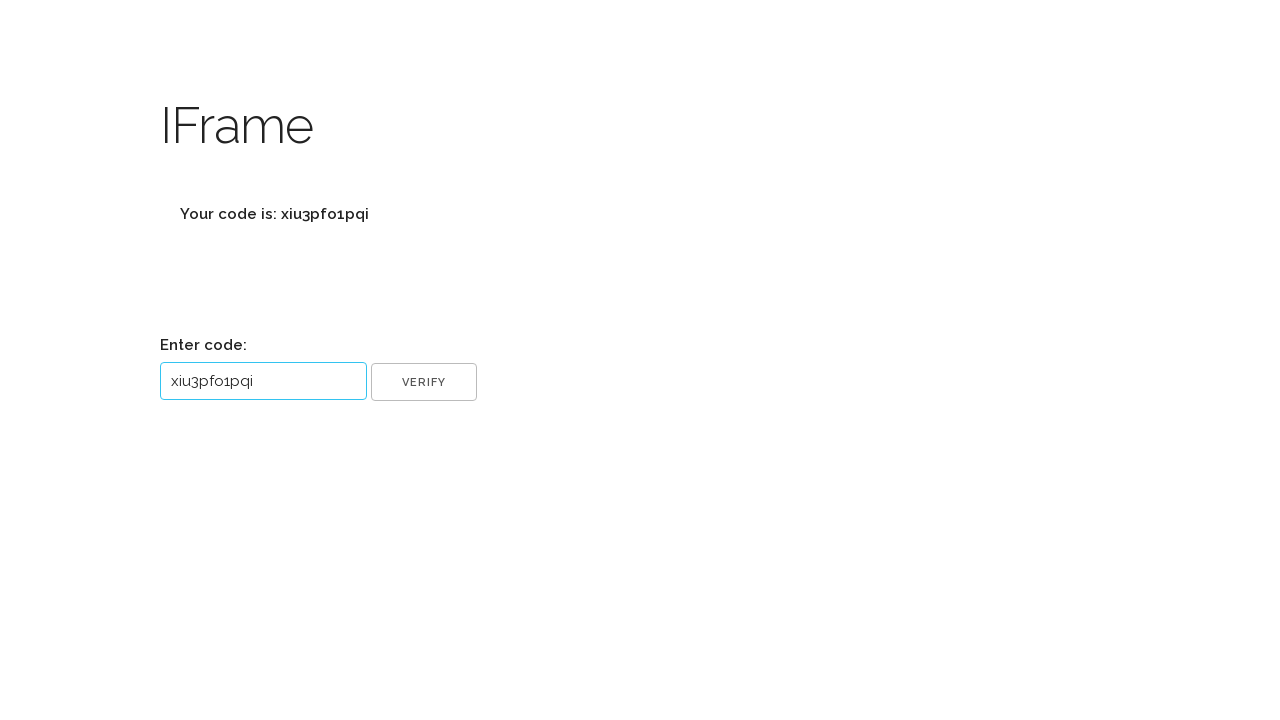

Clicked the VERIFY button at (424, 382) on input[name='ok'][type='button']
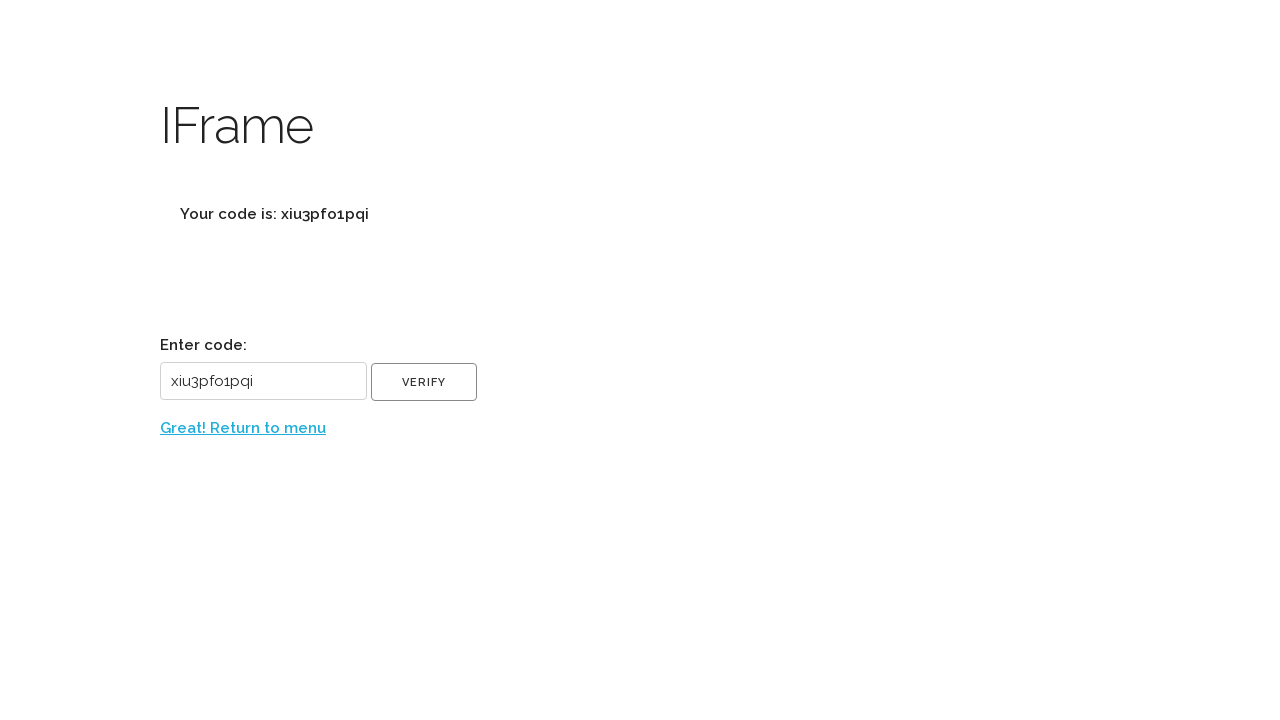

Return link became visible
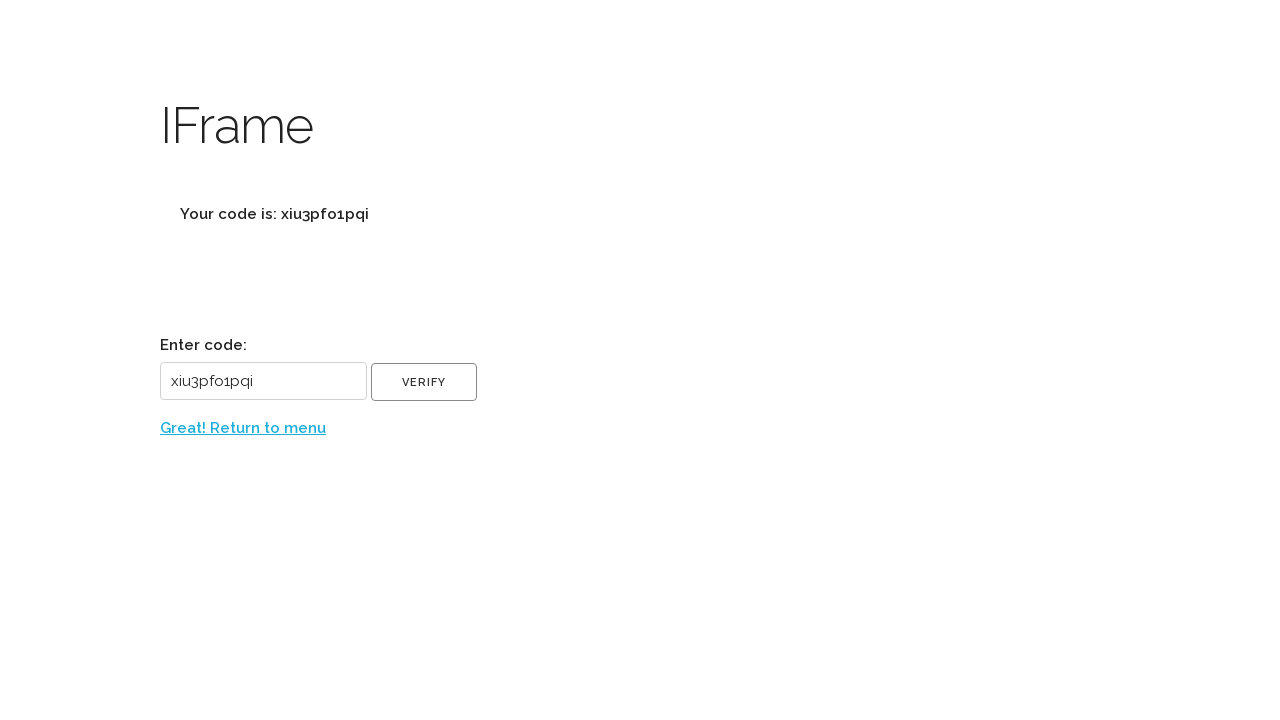

Clicked the return link at (243, 428) on xpath=//input[@name='ok']/following-sibling::label//a
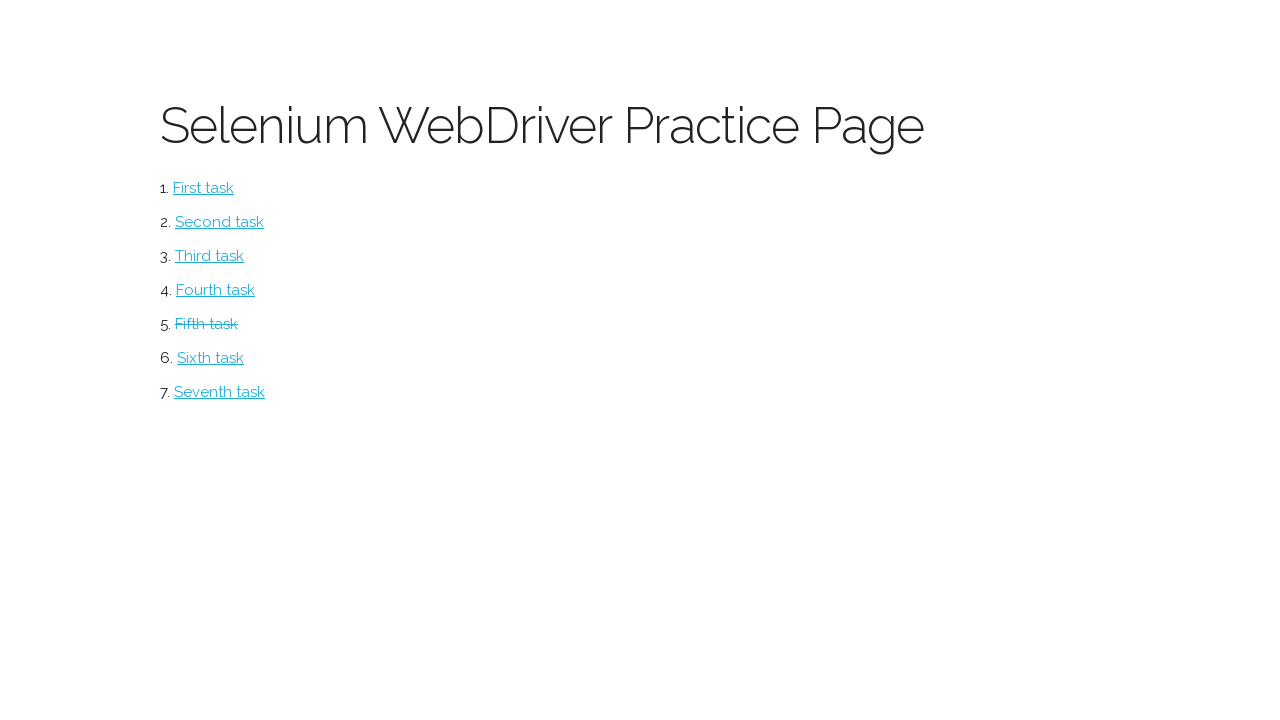

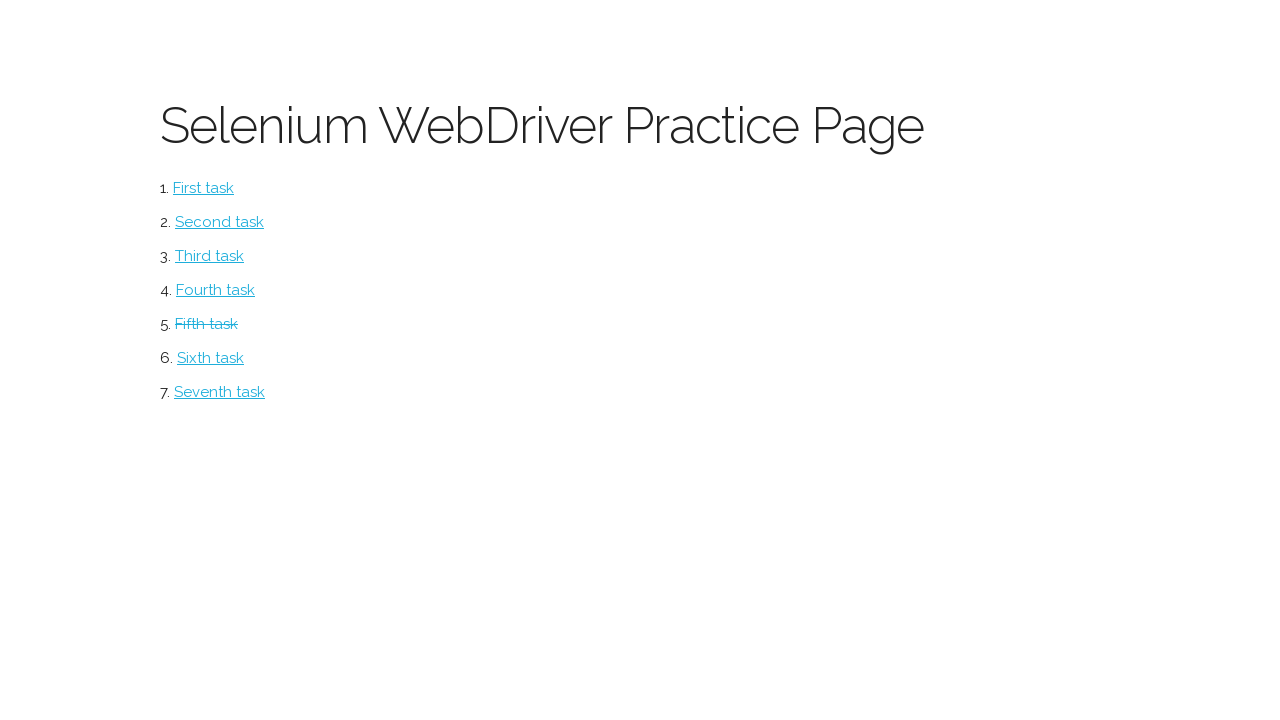